Tests selecting multiple non-contiguous items by clicking with Control key held down.

Starting URL: https://automationfc.github.io/jquery-selectable/

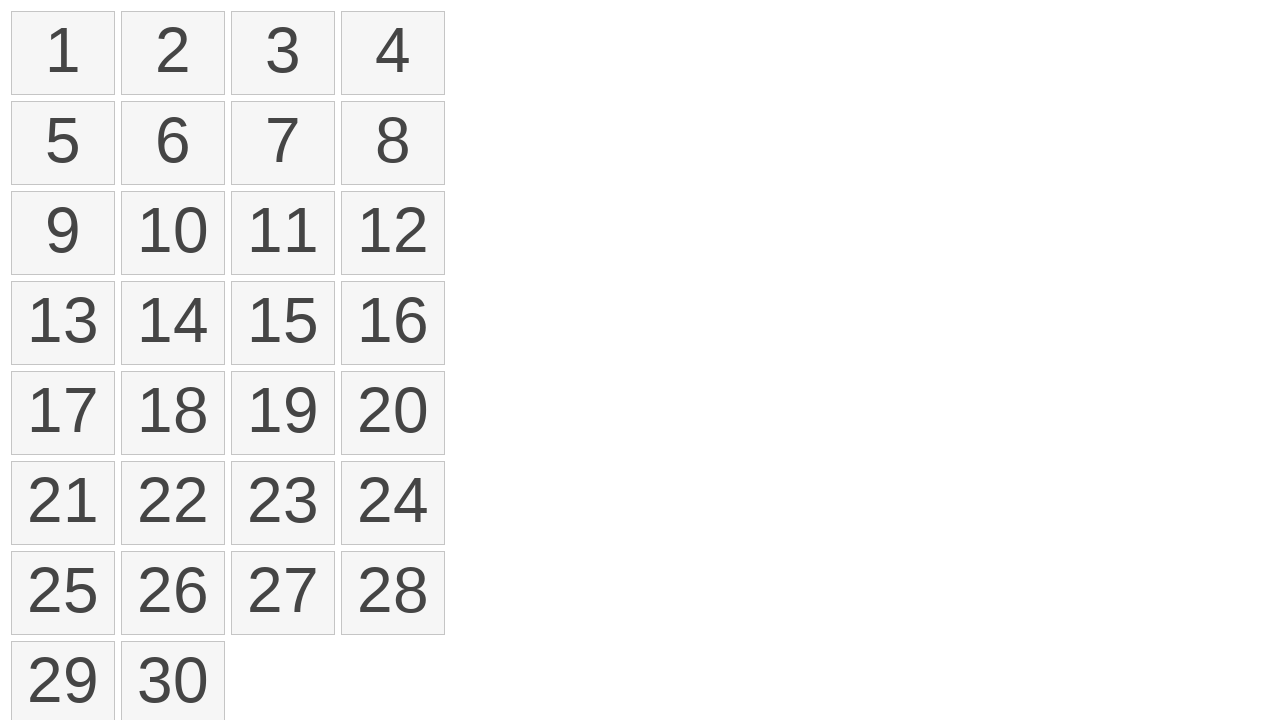

Located all list items (numbers) on the page
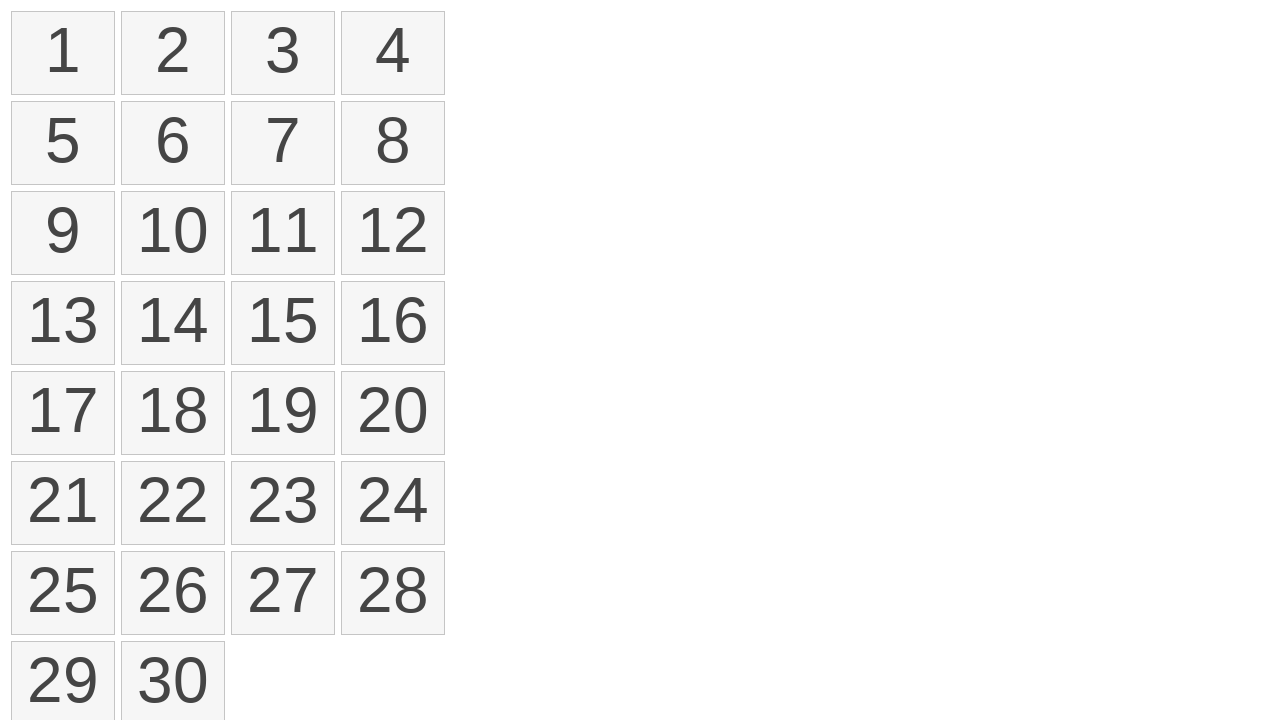

Pressed and held Control key
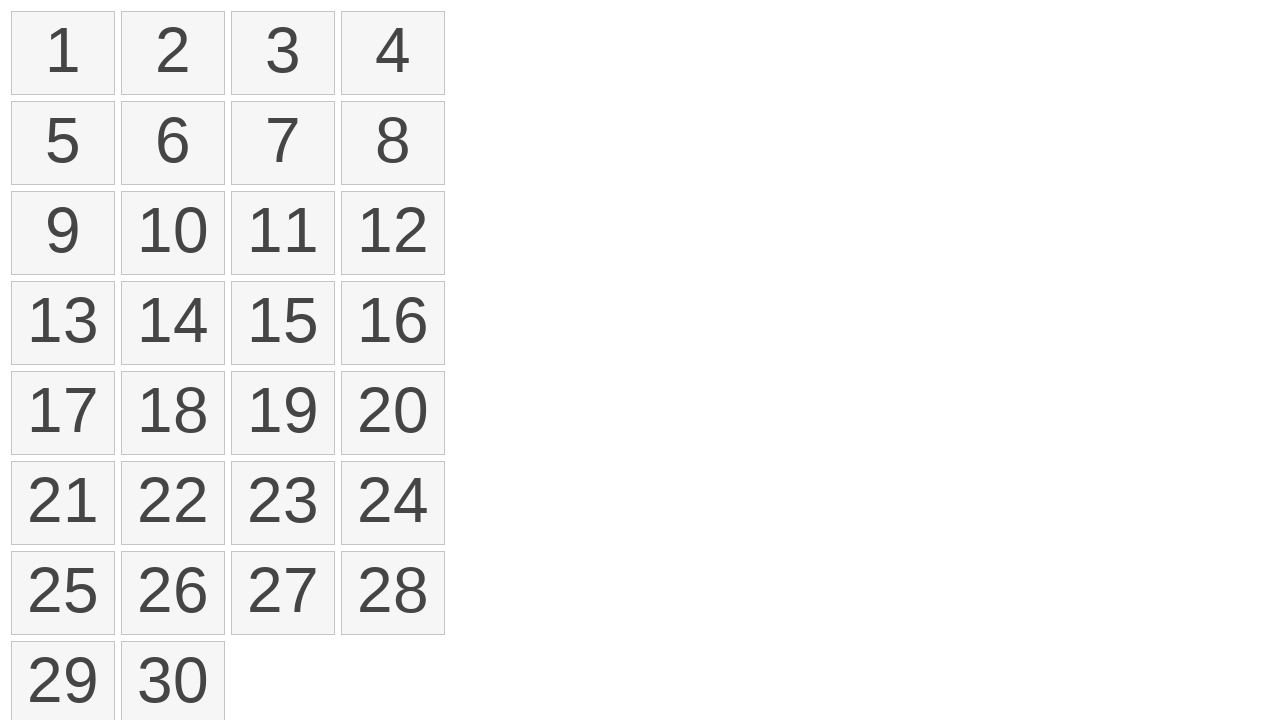

Clicked first item while holding Control at (63, 53) on ol li >> nth=0
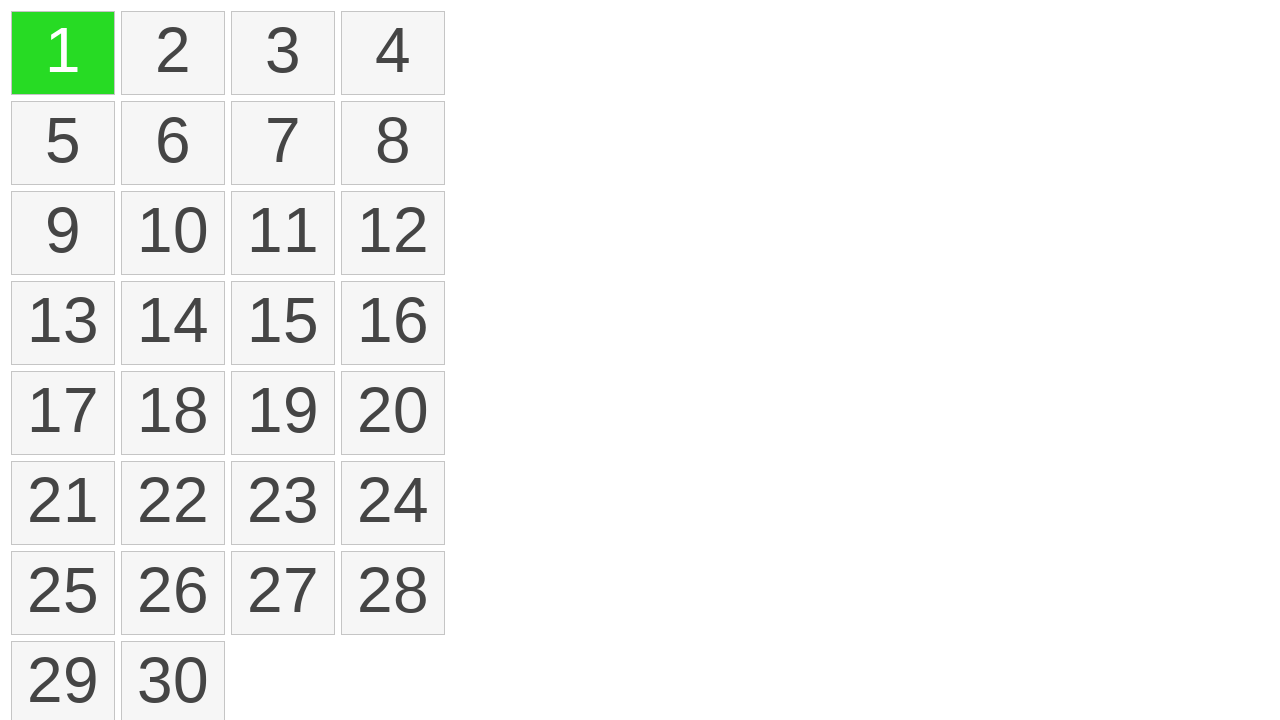

Clicked third item while holding Control at (283, 53) on ol li >> nth=2
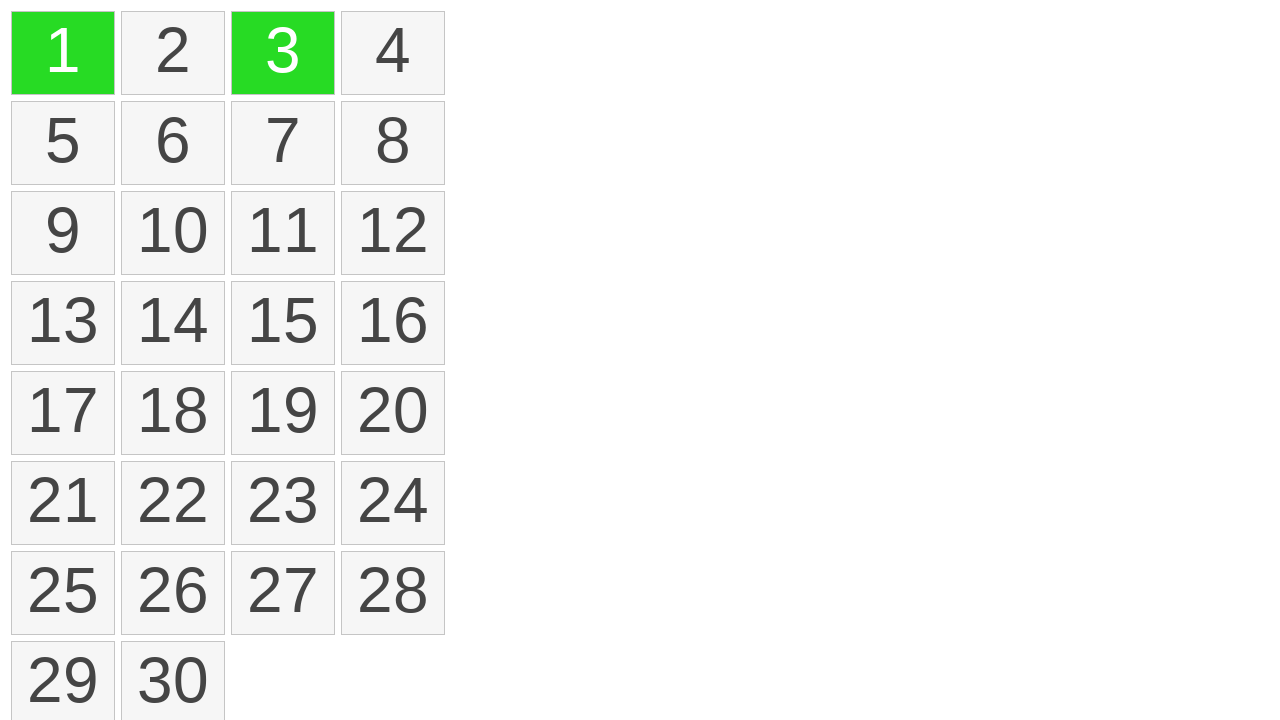

Clicked eleventh item while holding Control at (283, 233) on ol li >> nth=10
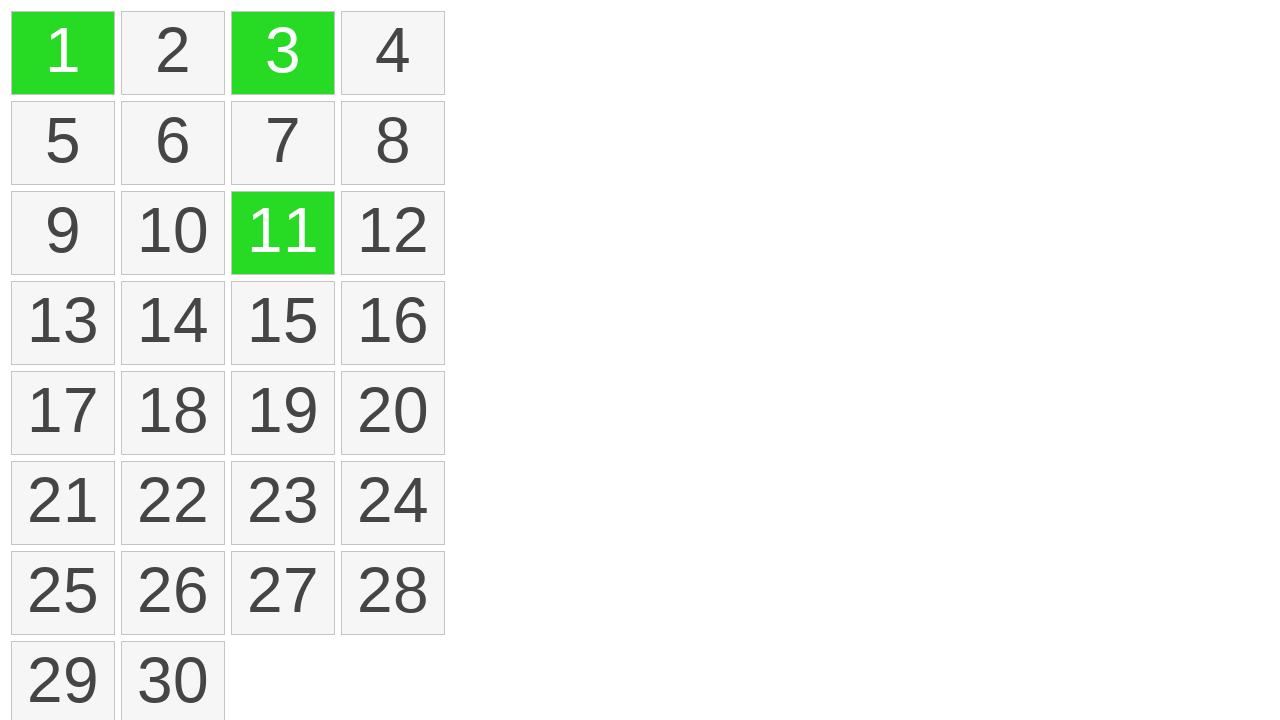

Clicked sixth item while holding Control at (173, 143) on ol li >> nth=5
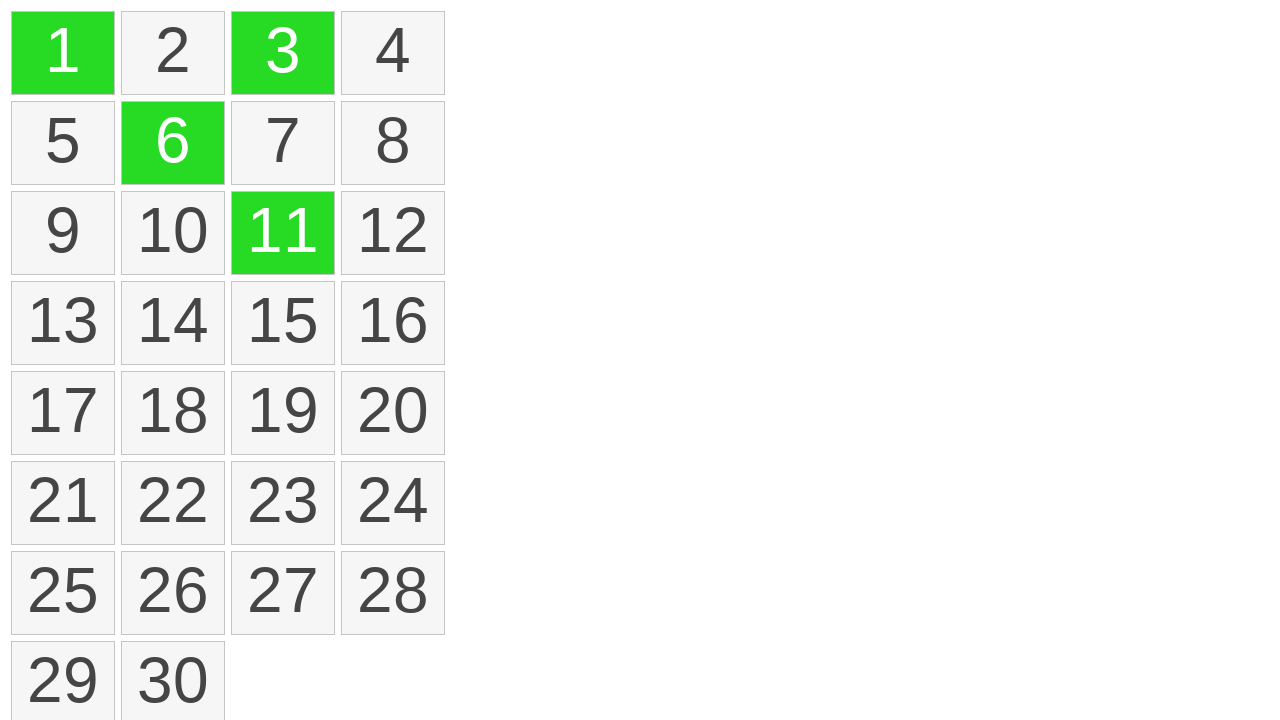

Released Control key
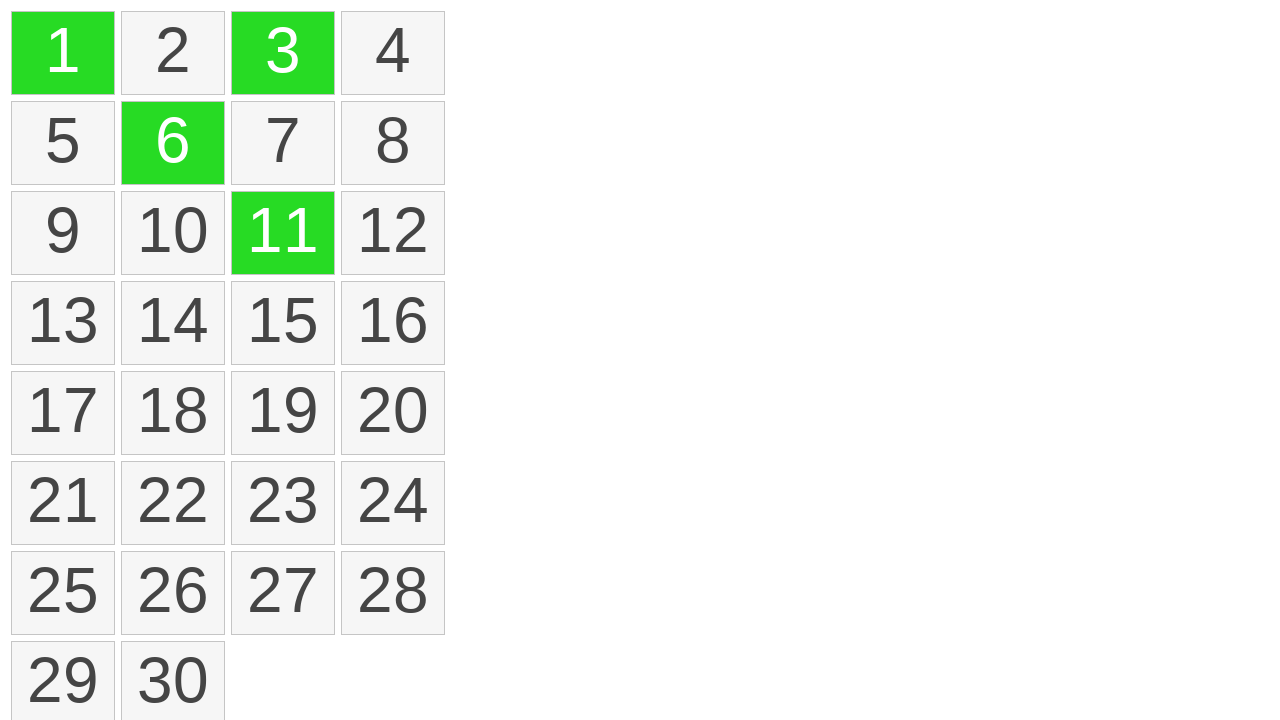

Located all selected items
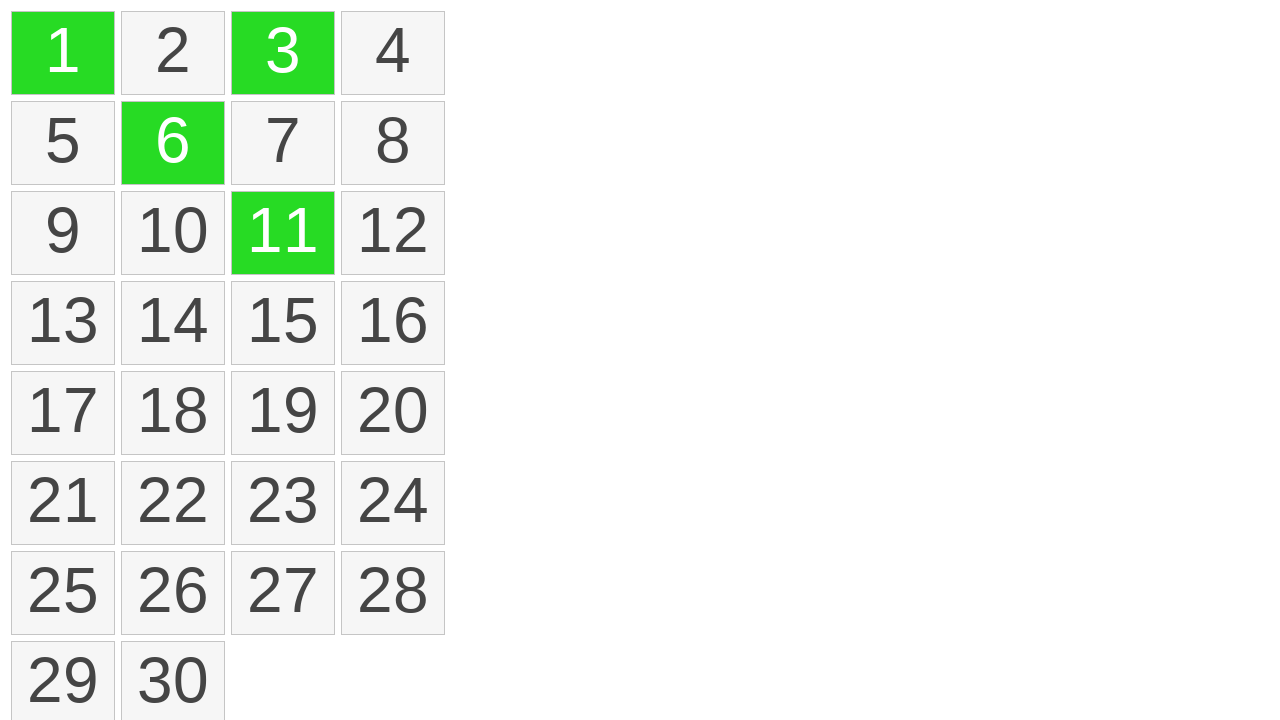

Verified that exactly 4 items are selected
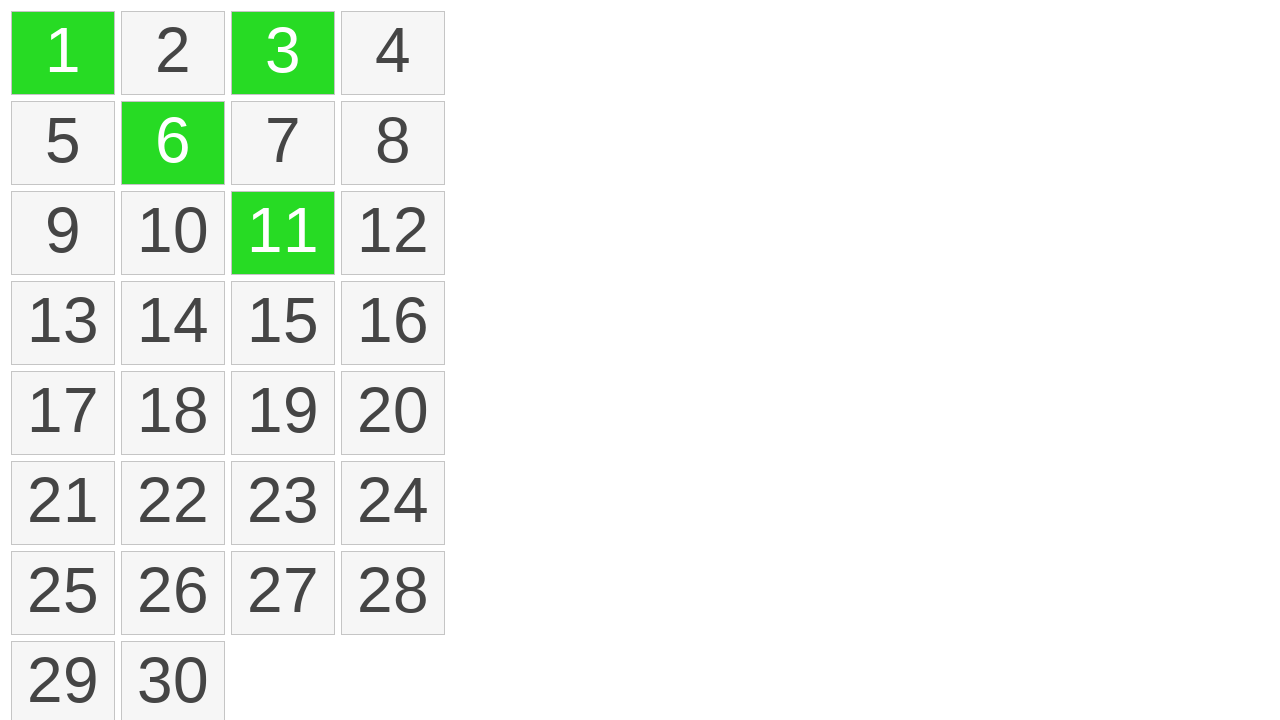

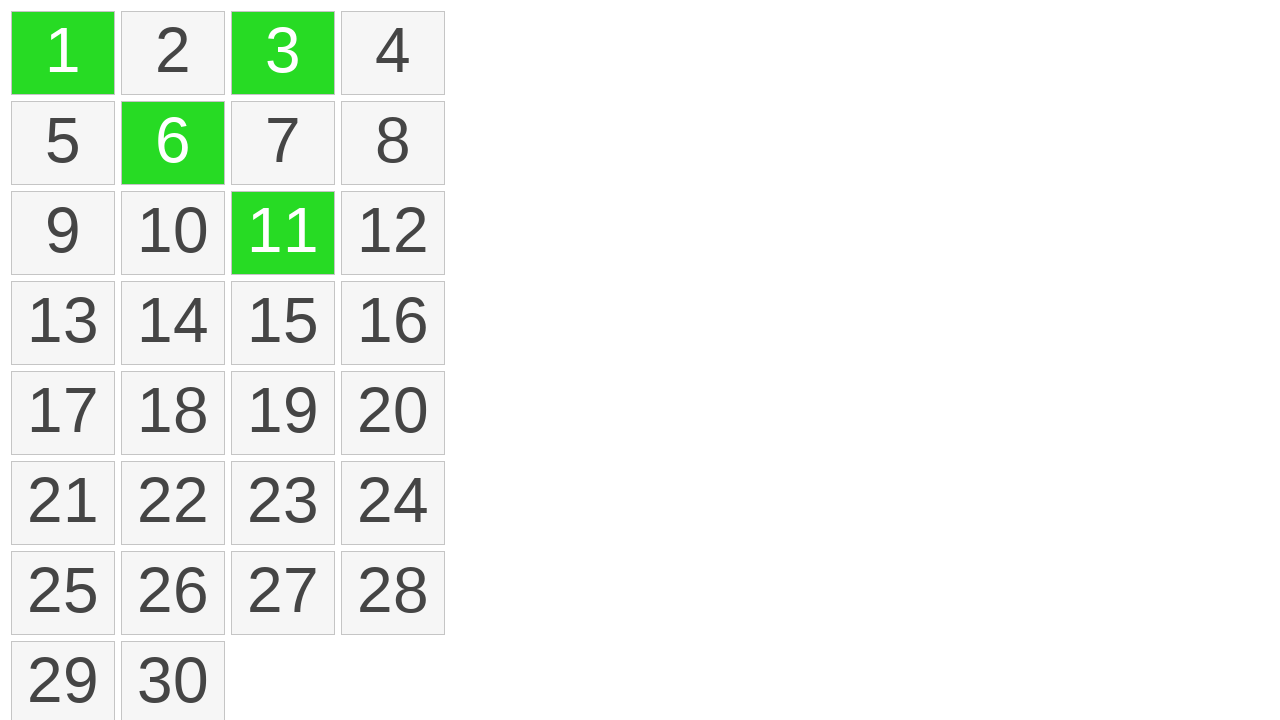